Navigates to a ToolsQA tutorial page about handling alerts and scrolls down the page using JavaScript execution.

Starting URL: http://toolsqa.com/handling-alerts-using-selenium-webdriver/

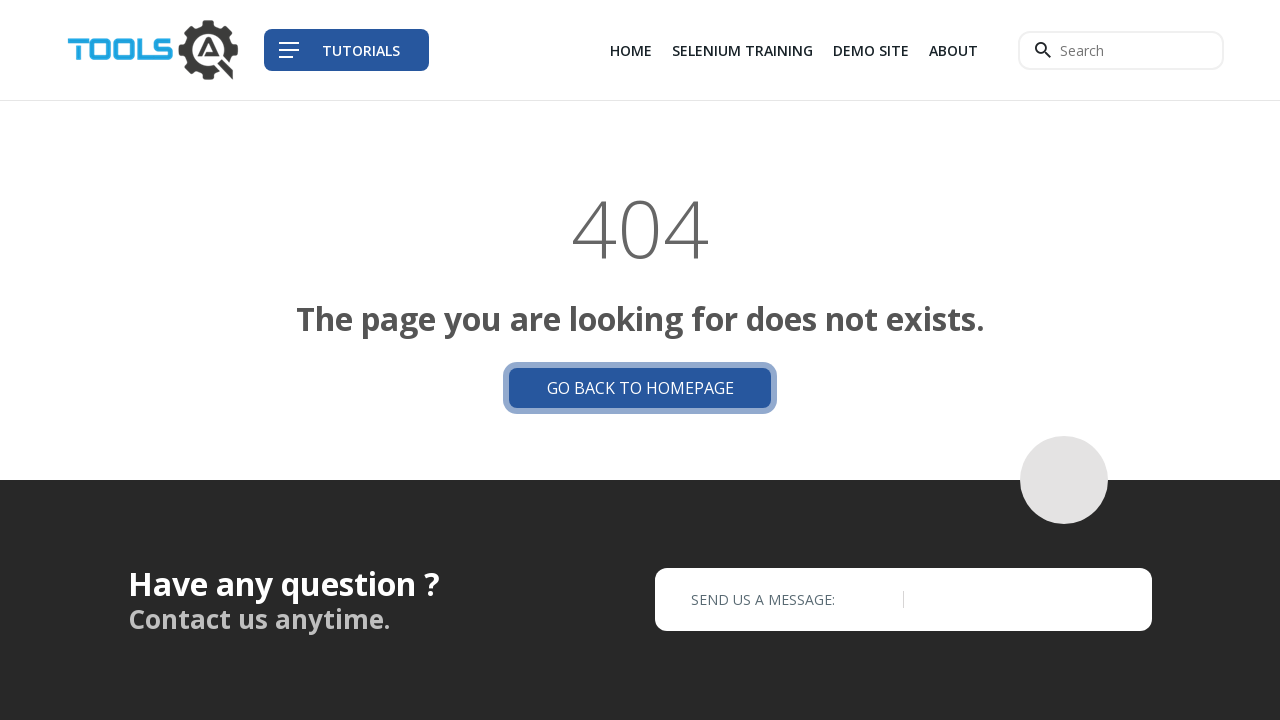

Navigated to ToolsQA handling alerts tutorial page
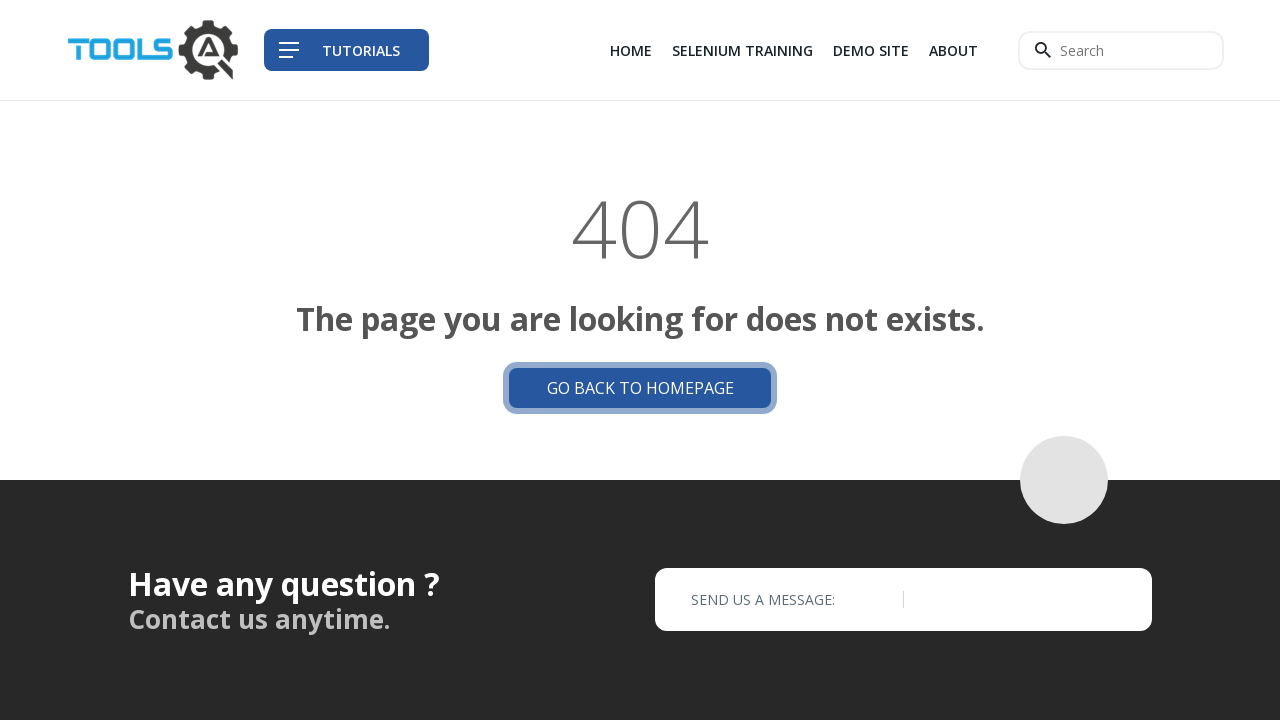

Set viewport size to 1920x1080
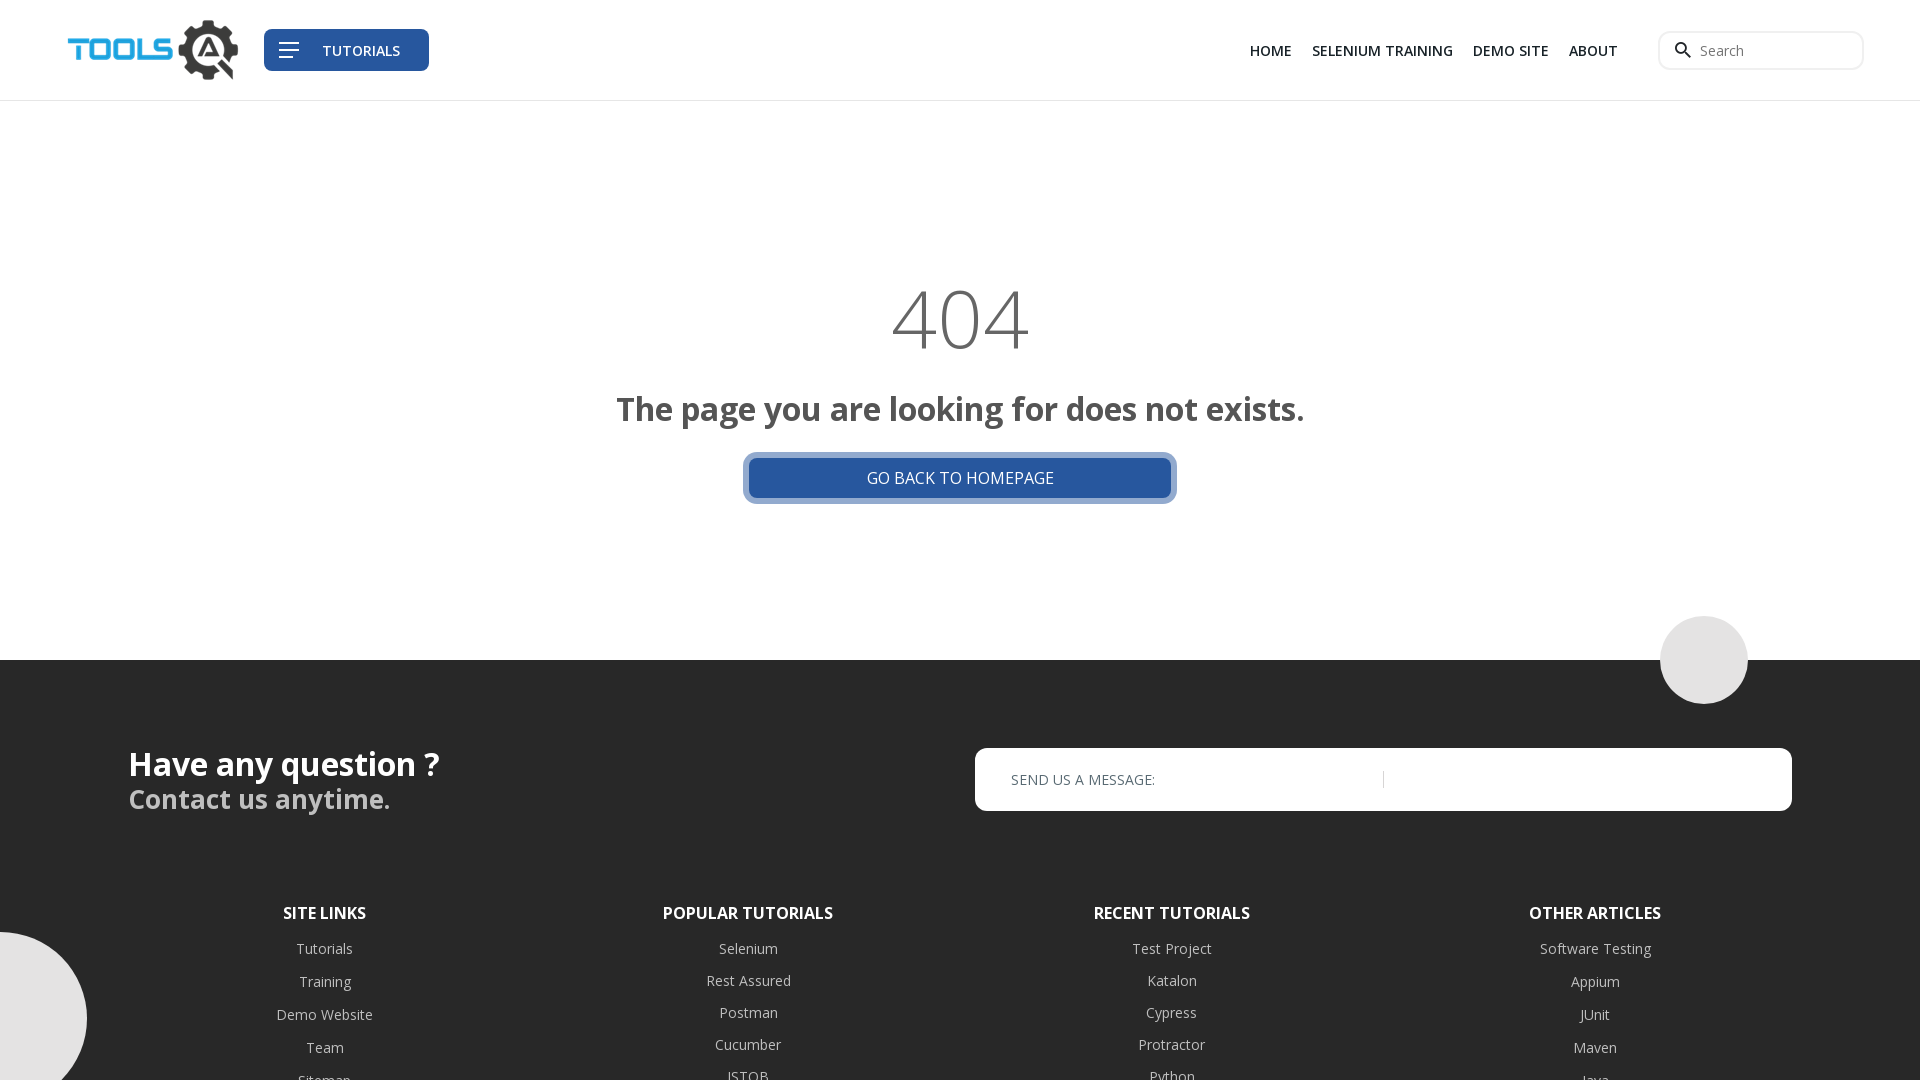

Scrolled down page by 4500 pixels using JavaScript
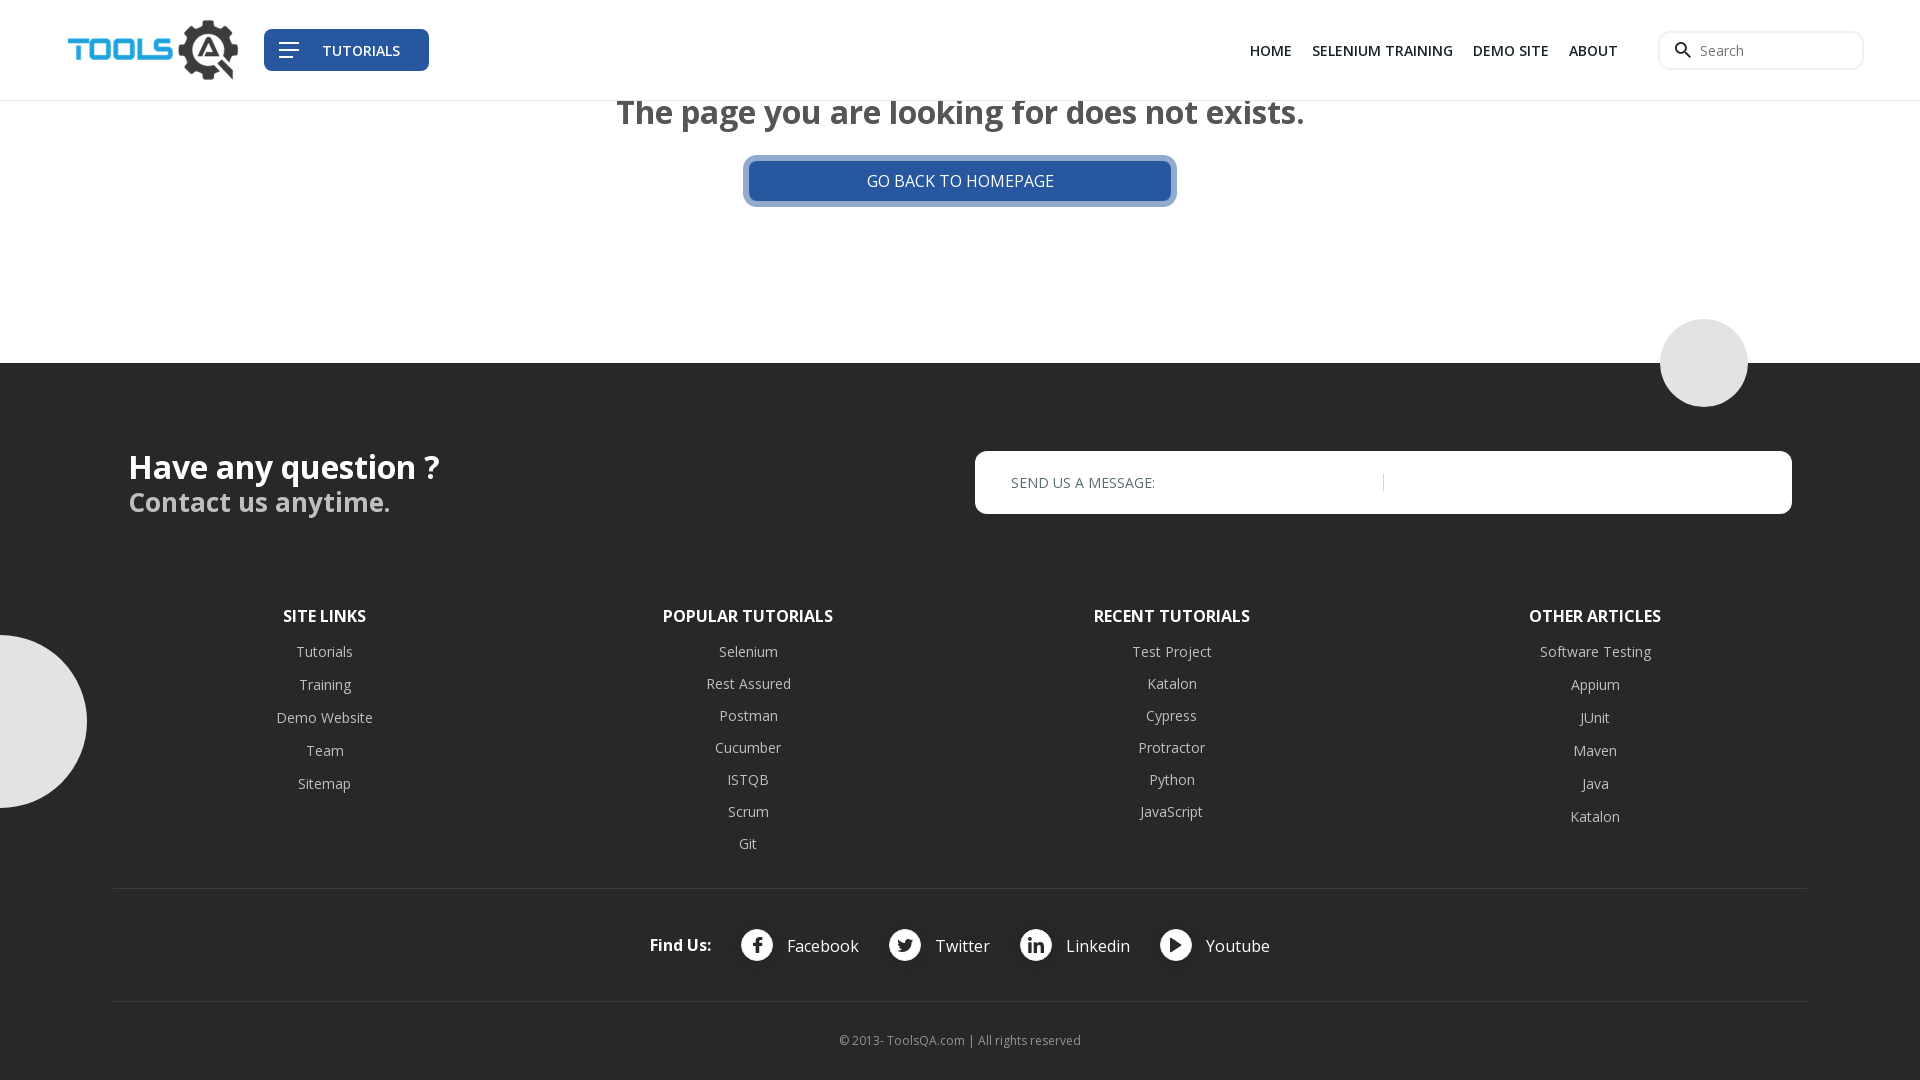

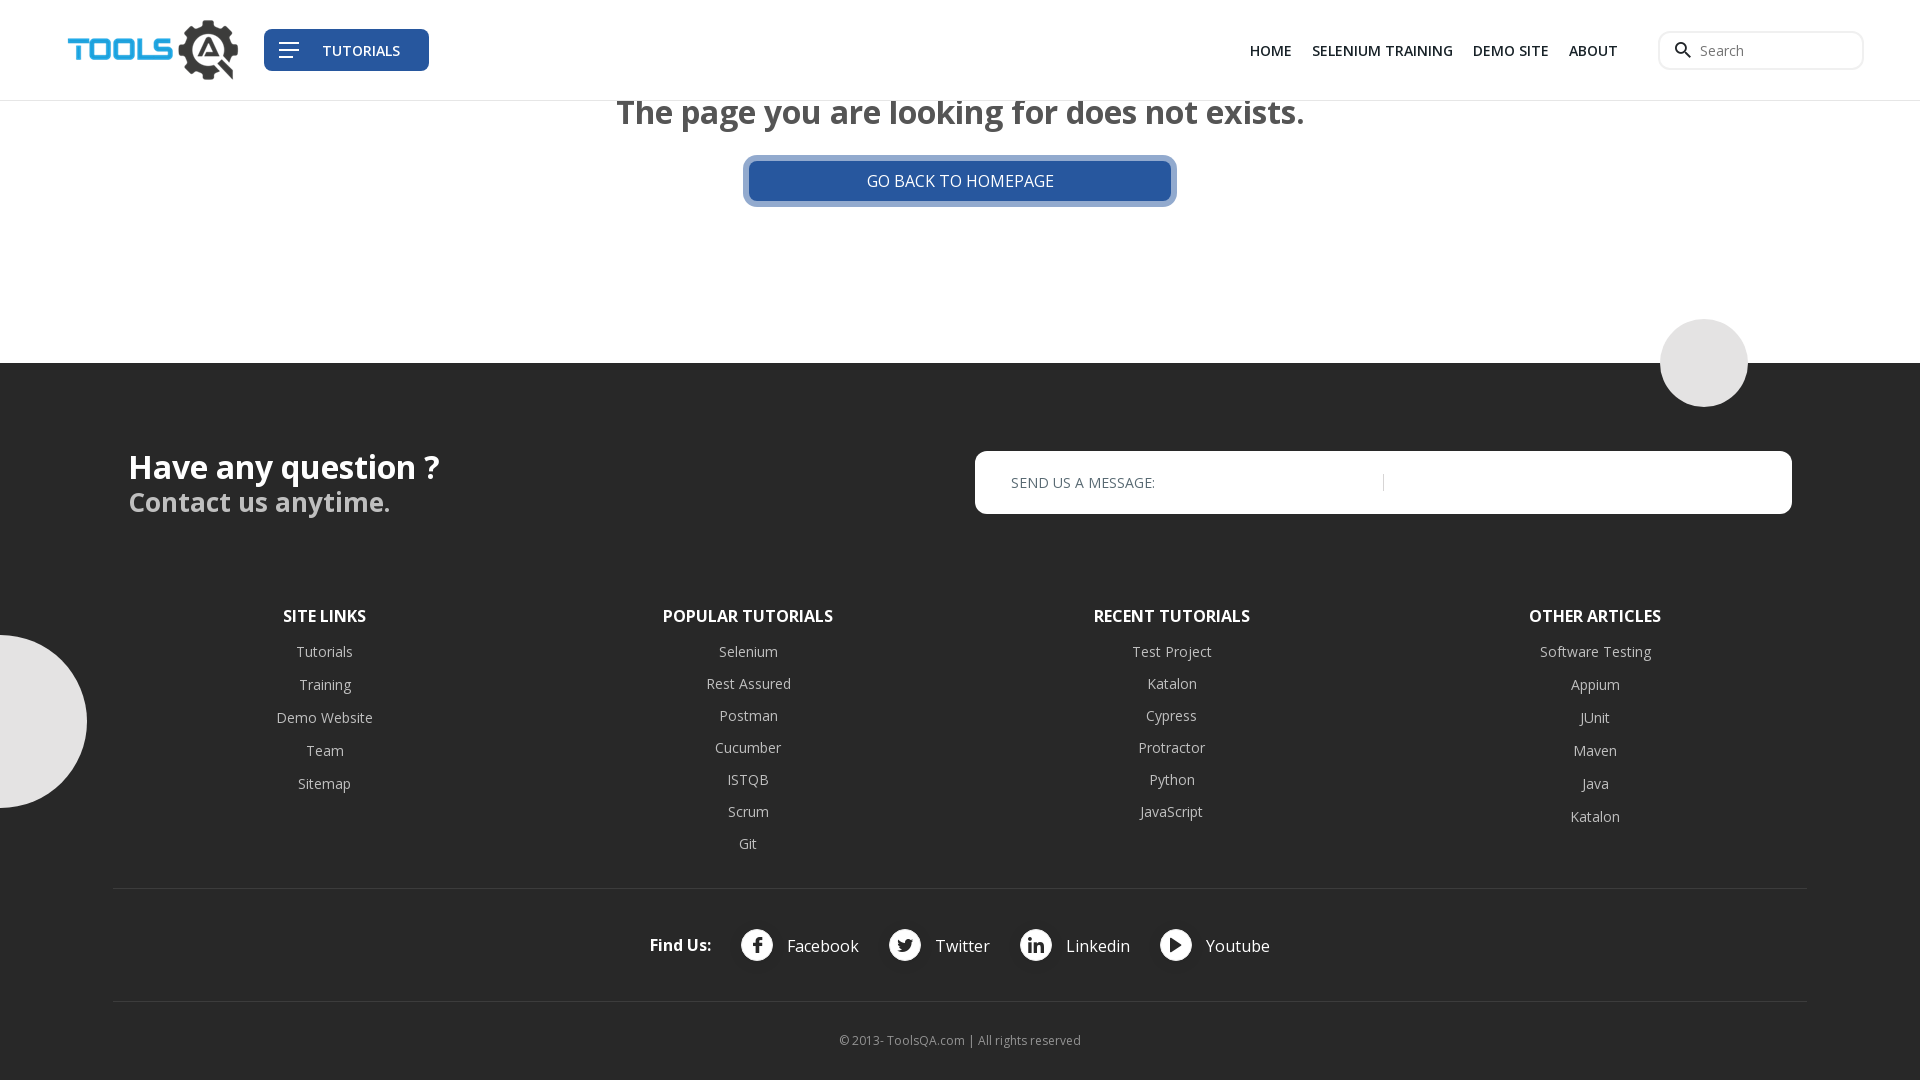